Tests alert functionality by entering a name in the input field, clicking the alert button, and accepting the JavaScript alert dialog

Starting URL: https://rahulshettyacademy.com/AutomationPractice/

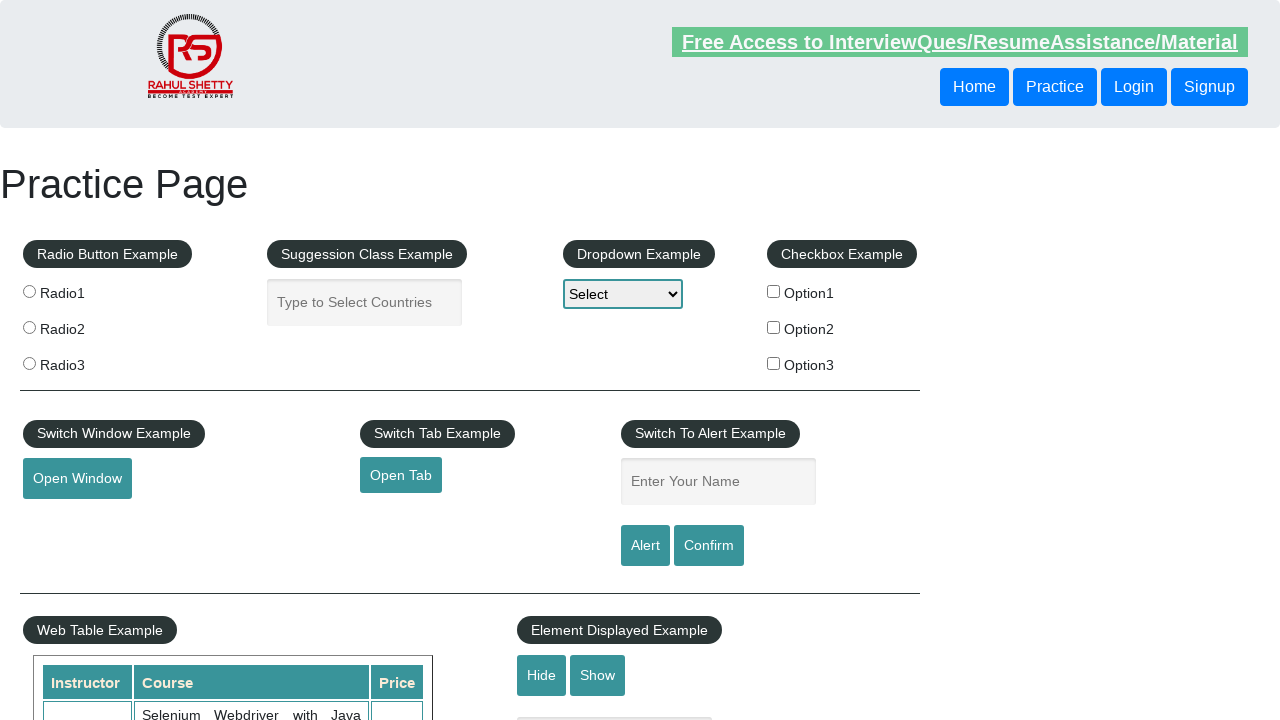

Filled name input field with 'Rahul' on #name
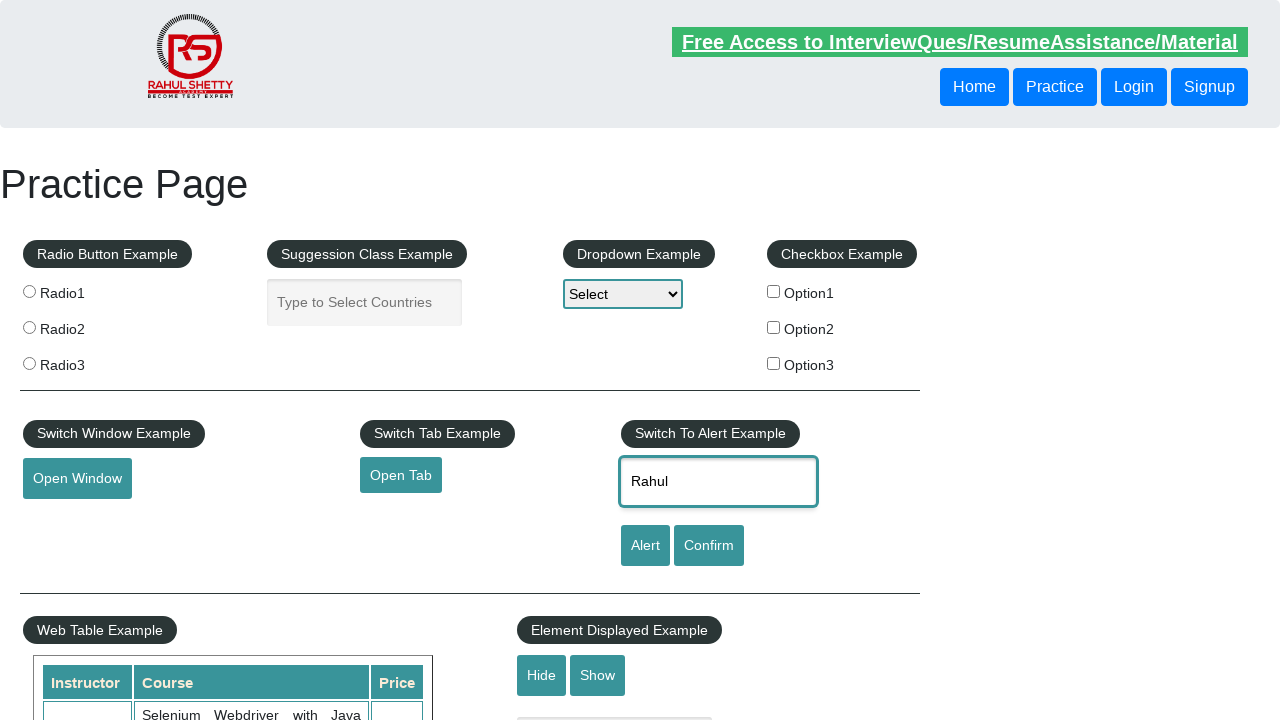

Clicked alert button to trigger JavaScript alert at (645, 546) on #alertbtn
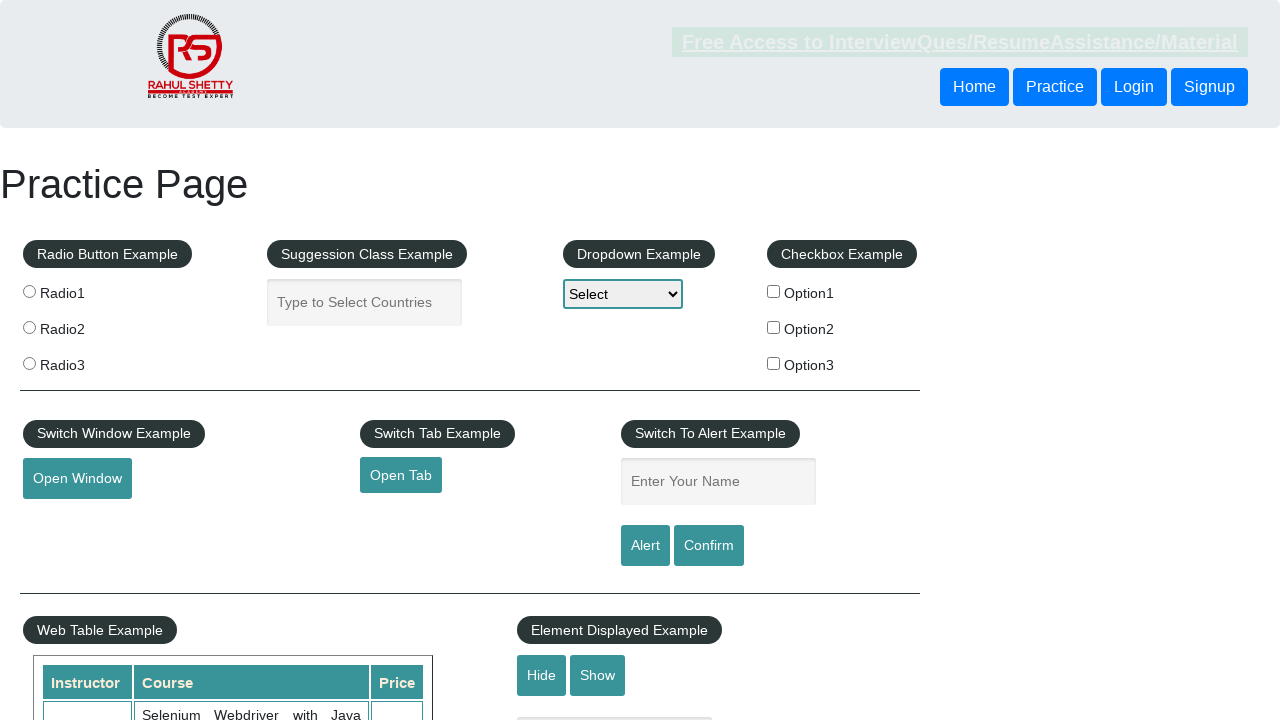

Set up dialog handler to accept alerts
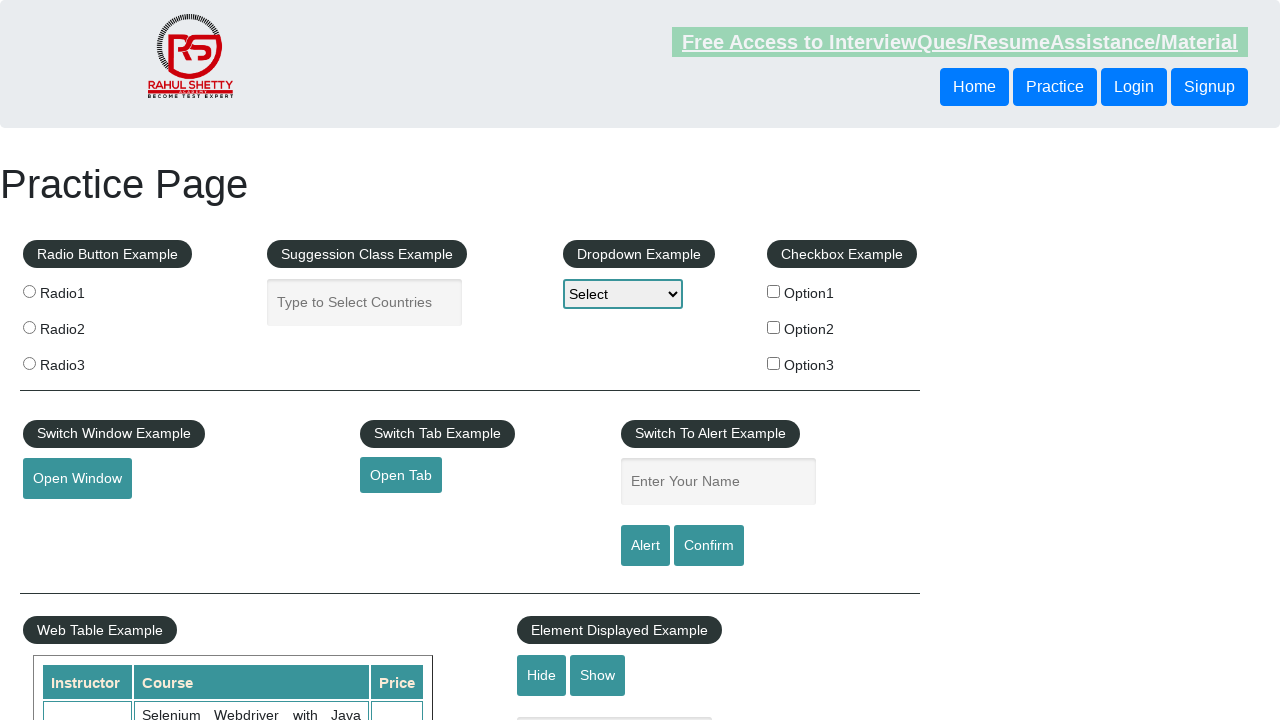

Registered one-time dialog handler to verify 'Rahul' in alert message and accept
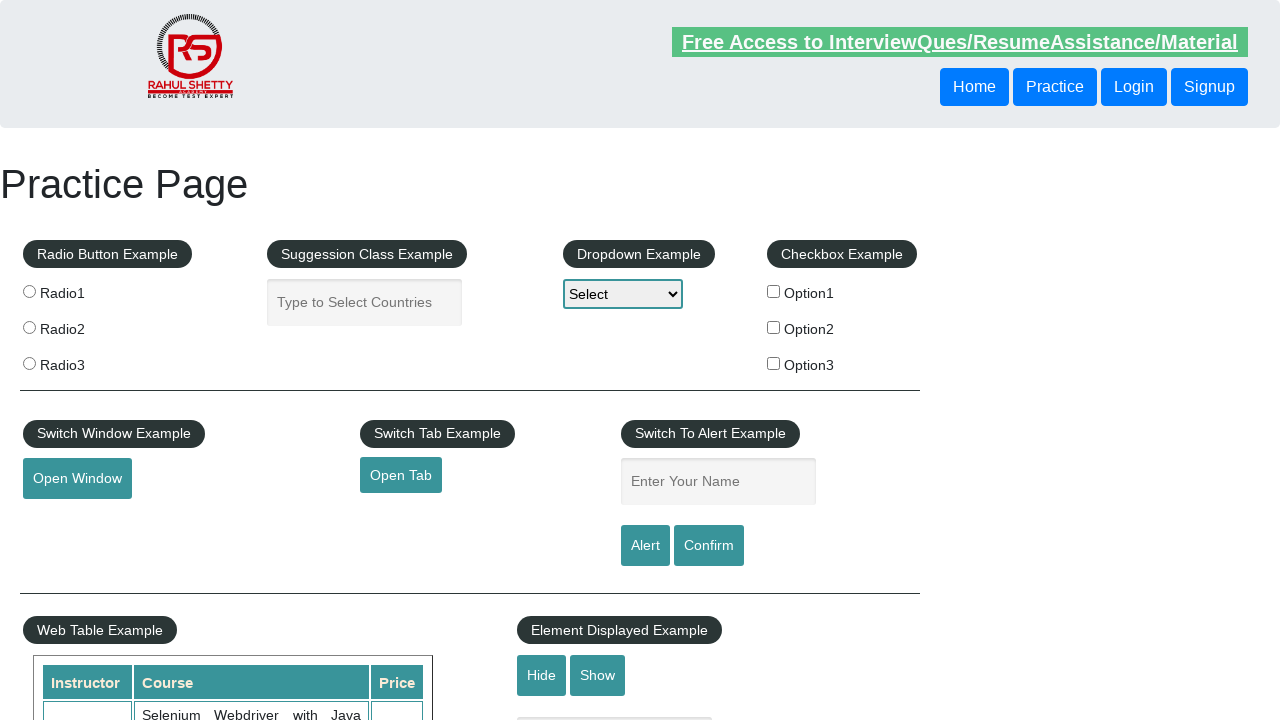

Filled name input field with 'Rahul' again on #name
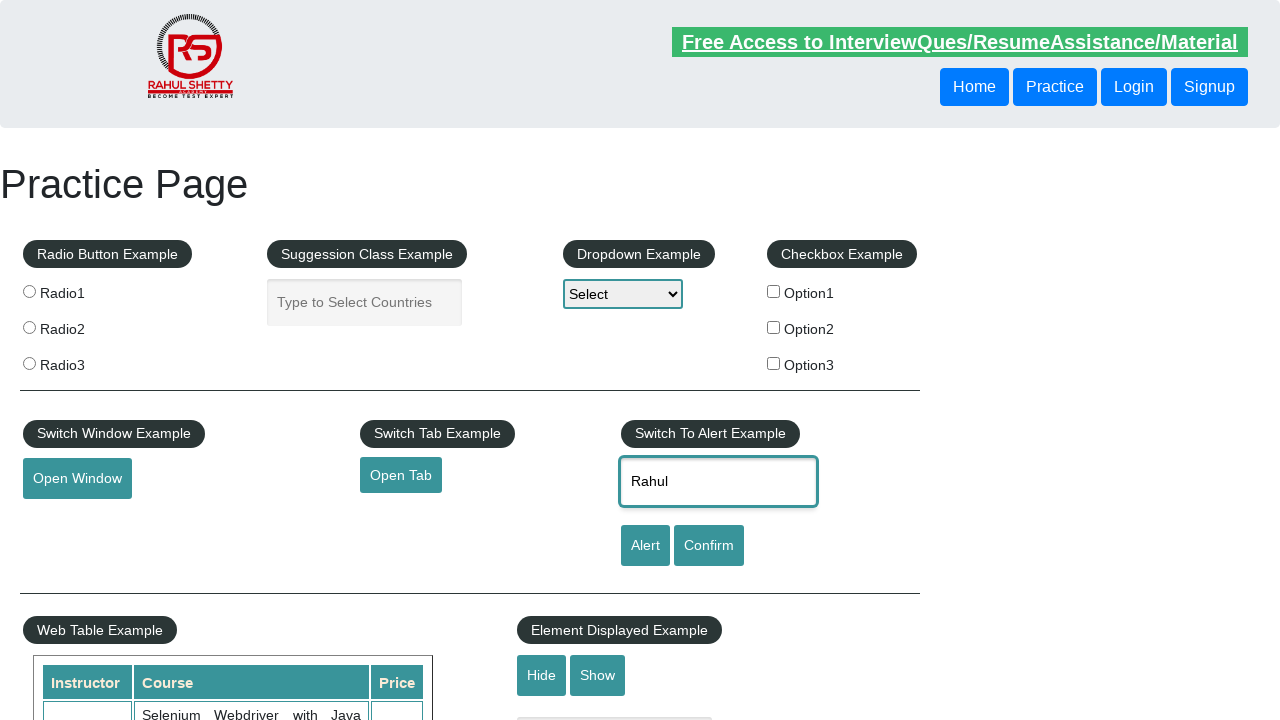

Clicked alert button to trigger alert dialog with handler ready at (645, 546) on #alertbtn
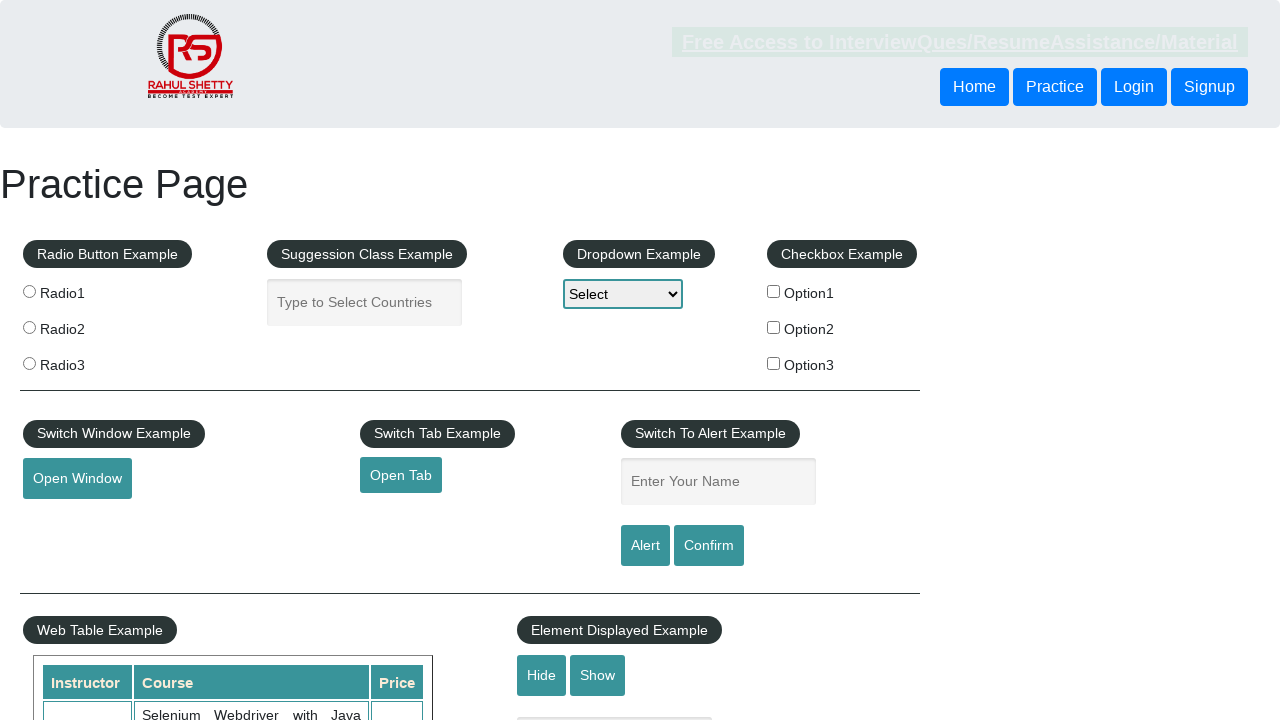

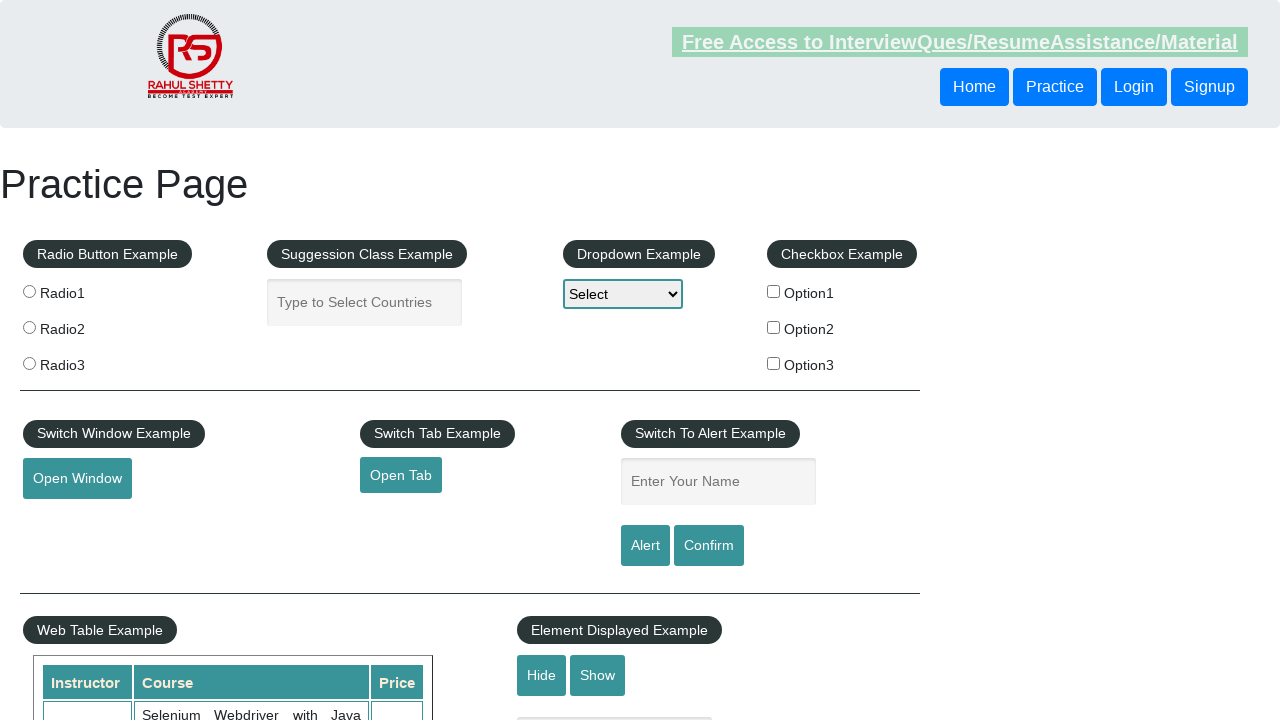